Navigates to the automation practice page and waits for it to load completely

Starting URL: https://rahulshettyacademy.com/AutomationPractice/

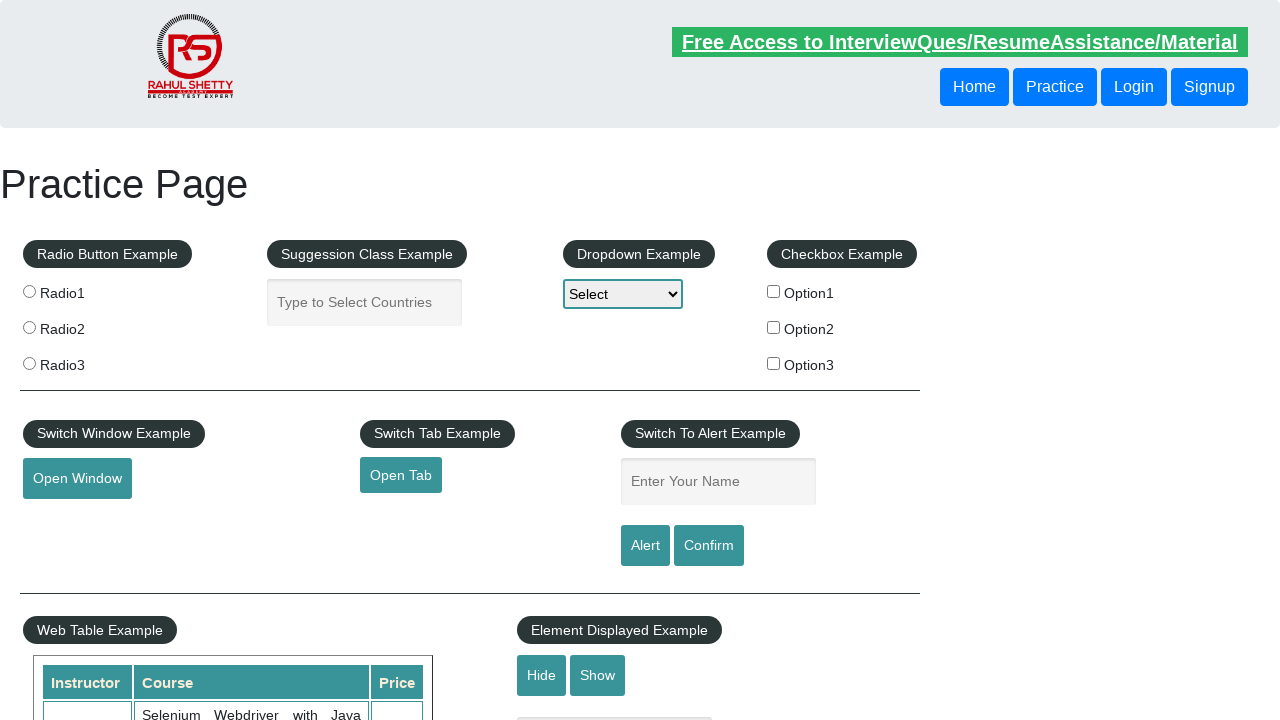

Waited for page to fully load
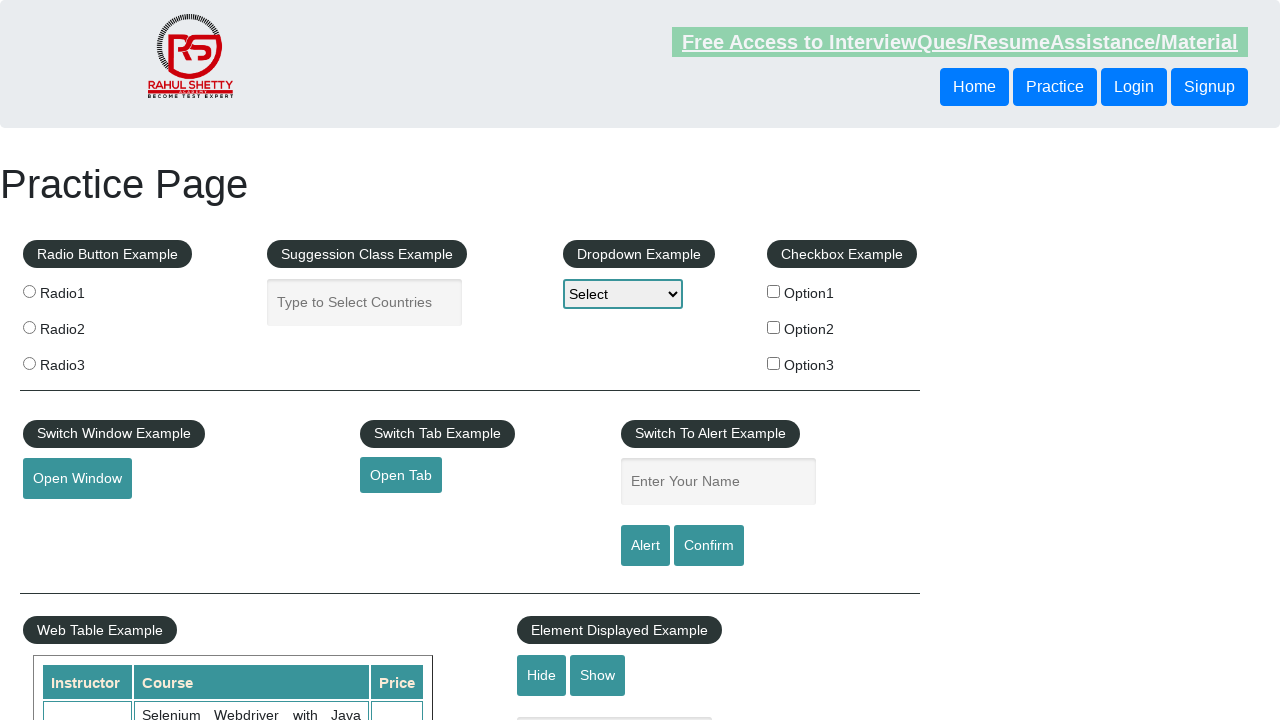

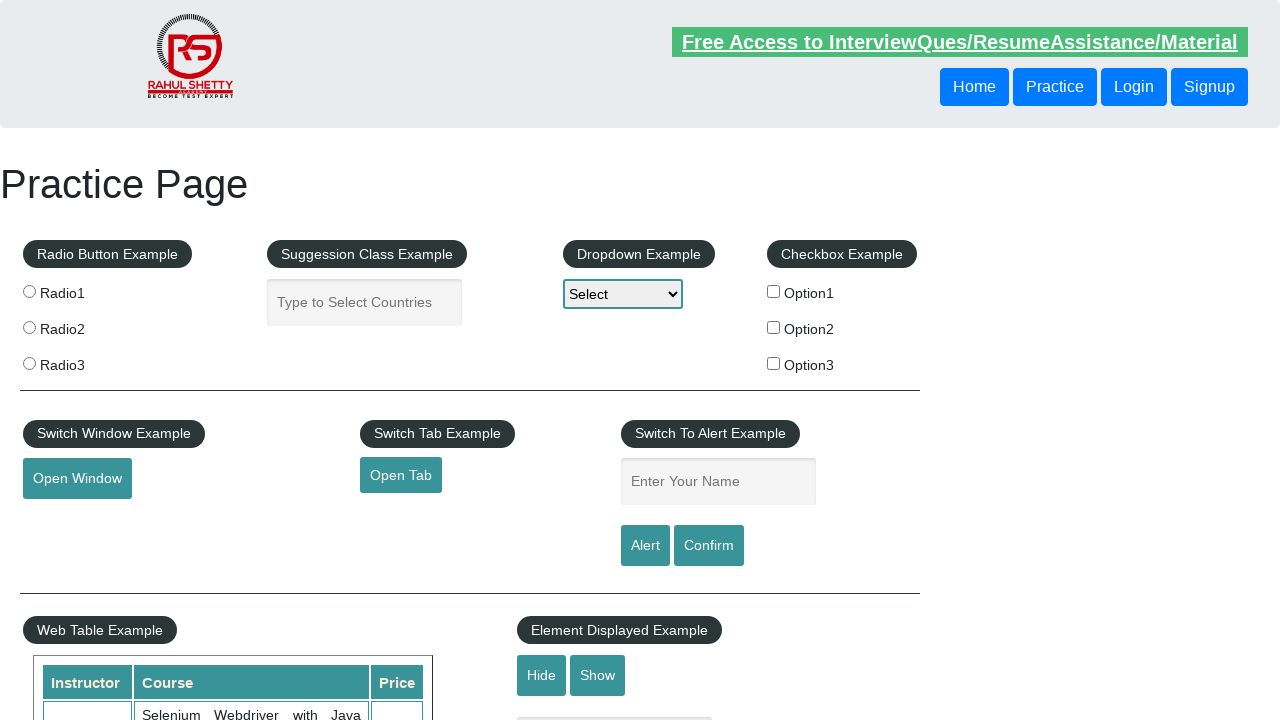